Tests a custom dropdown implementation by clicking to open, typing to search, and selecting an option

Starting URL: https://www.dummyticket.com/dummy-ticket-for-visa-application/

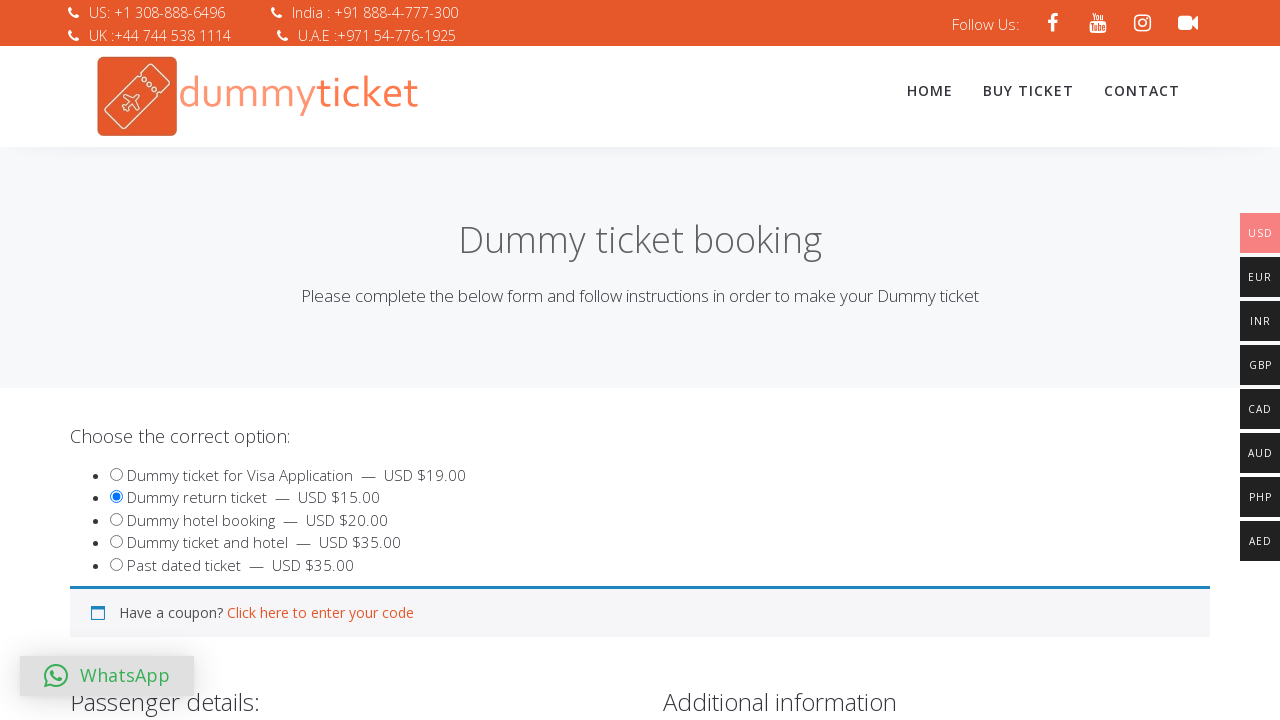

Clicked to open the country dropdown at (344, 360) on #select2-billing_country-container
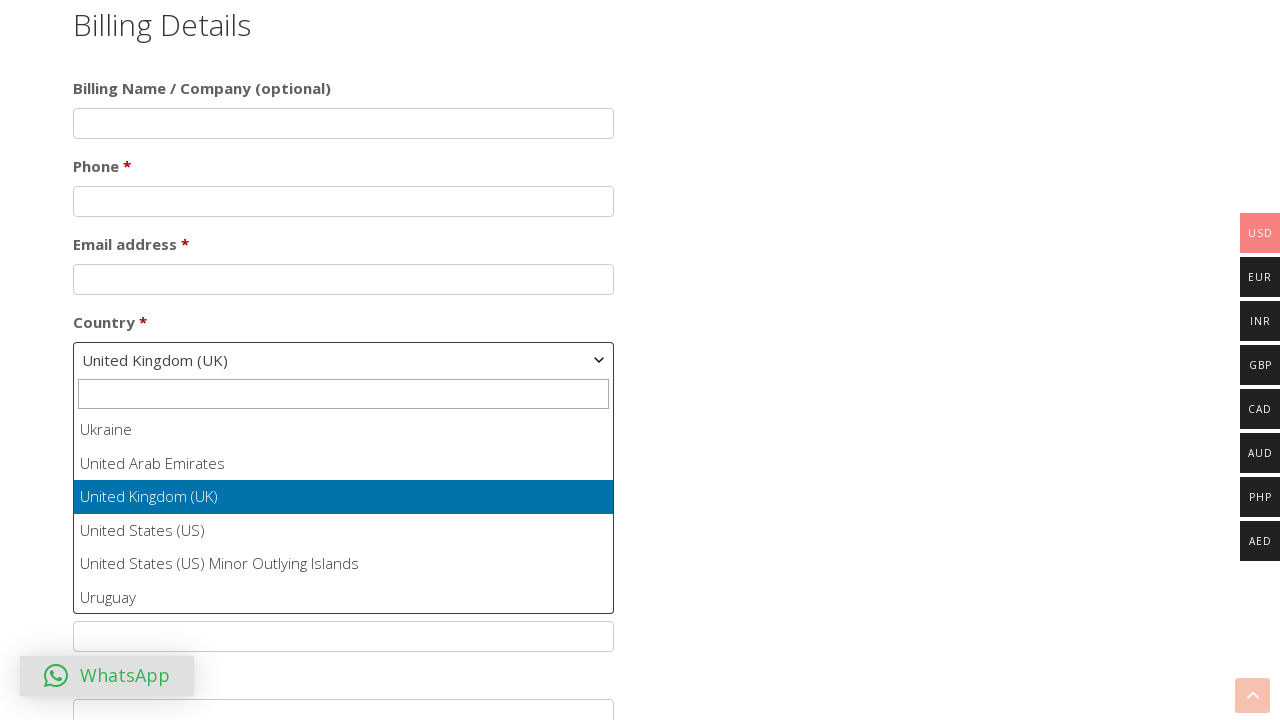

Typed 'Japan' in the dropdown search field on .select2-search__field
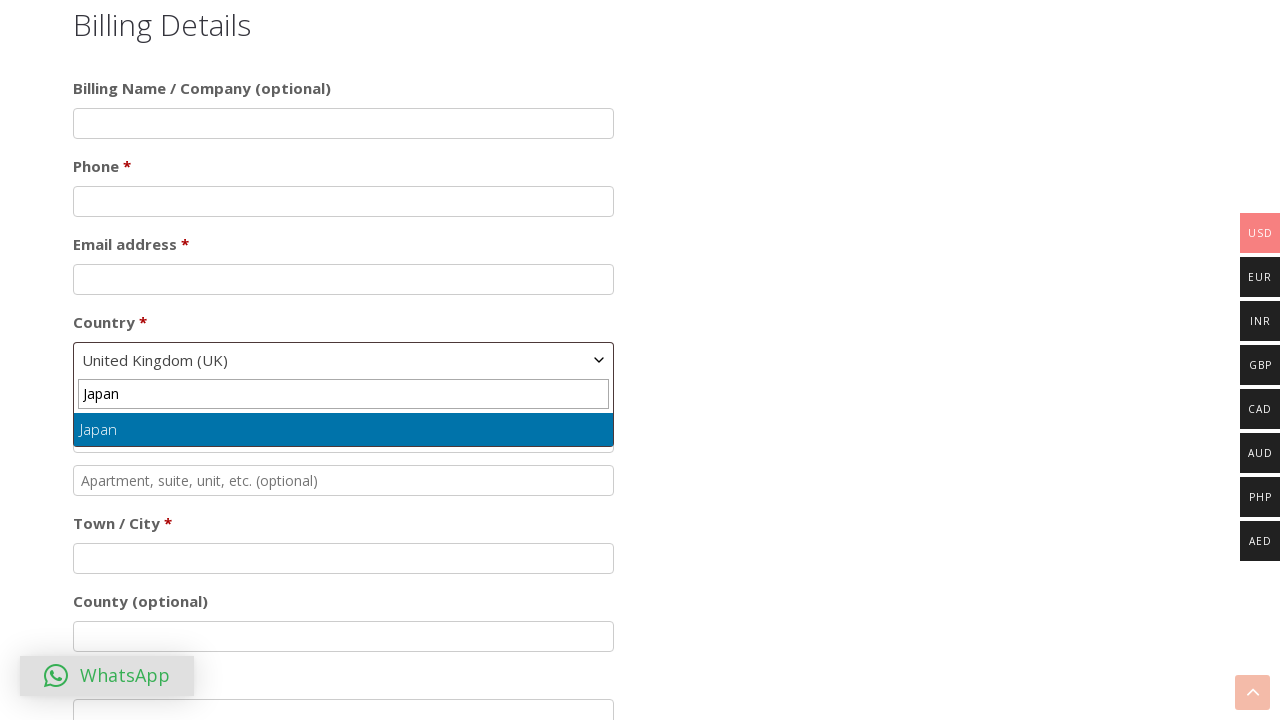

Pressed Enter to select Japan from dropdown on .select2-search__field
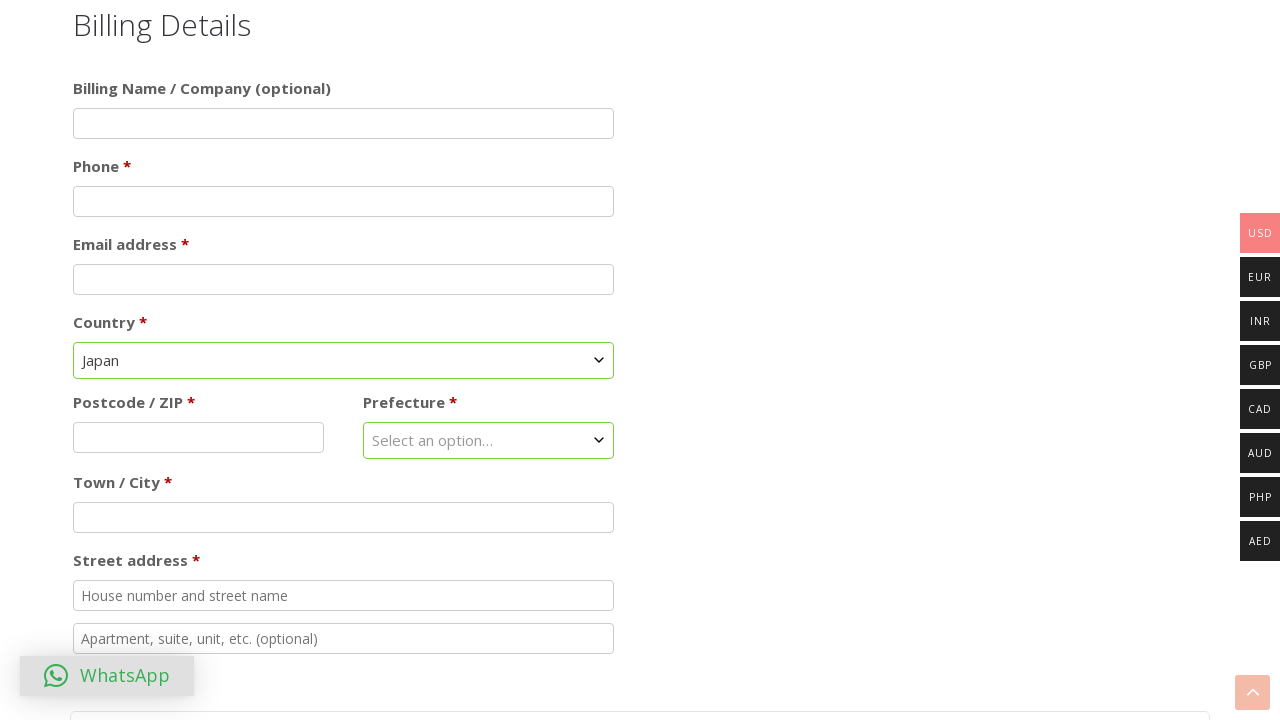

Verified that 'Japan' was selected in the country dropdown
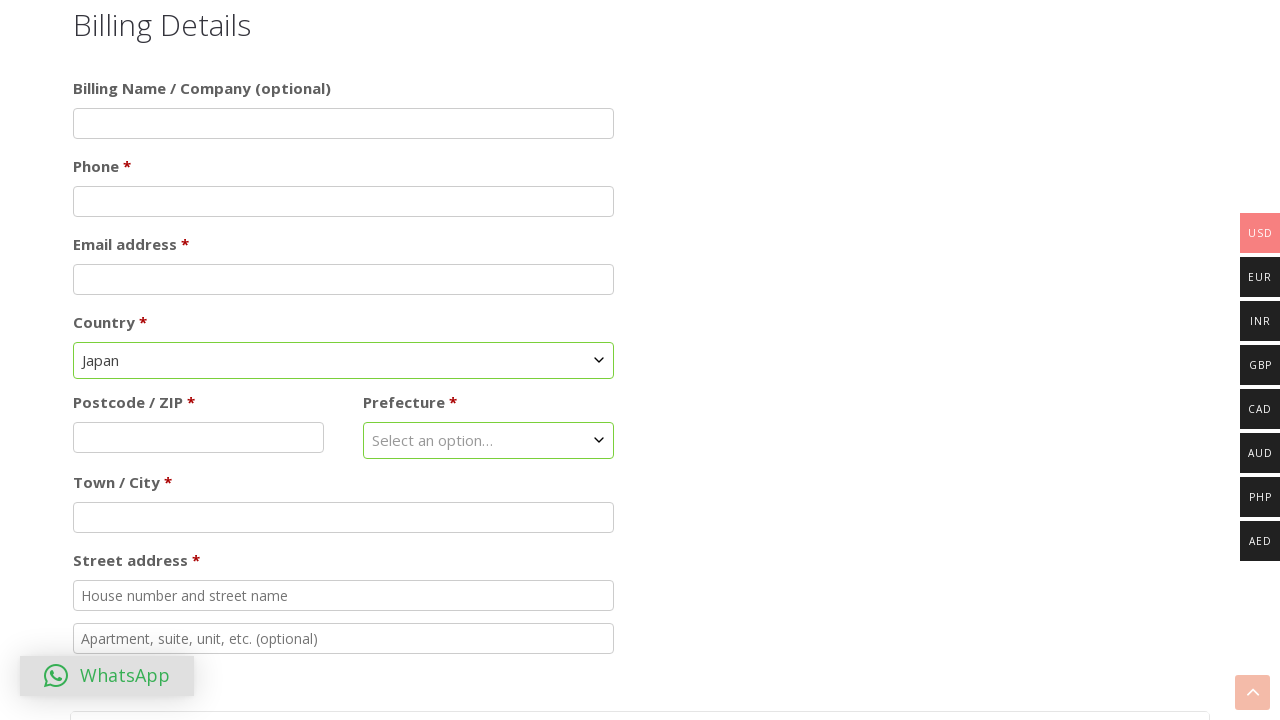

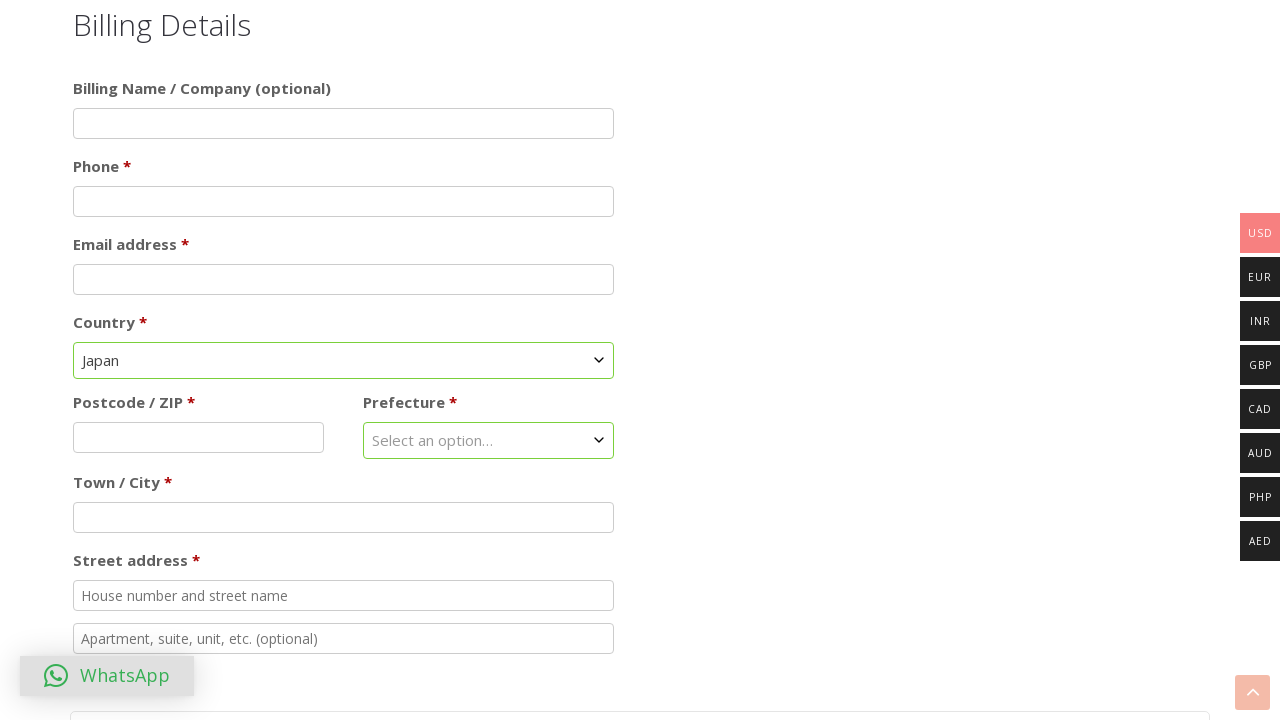